Validates the second column (First Name) of the table contains the expected names in order

Starting URL: http://the-internet.herokuapp.com/

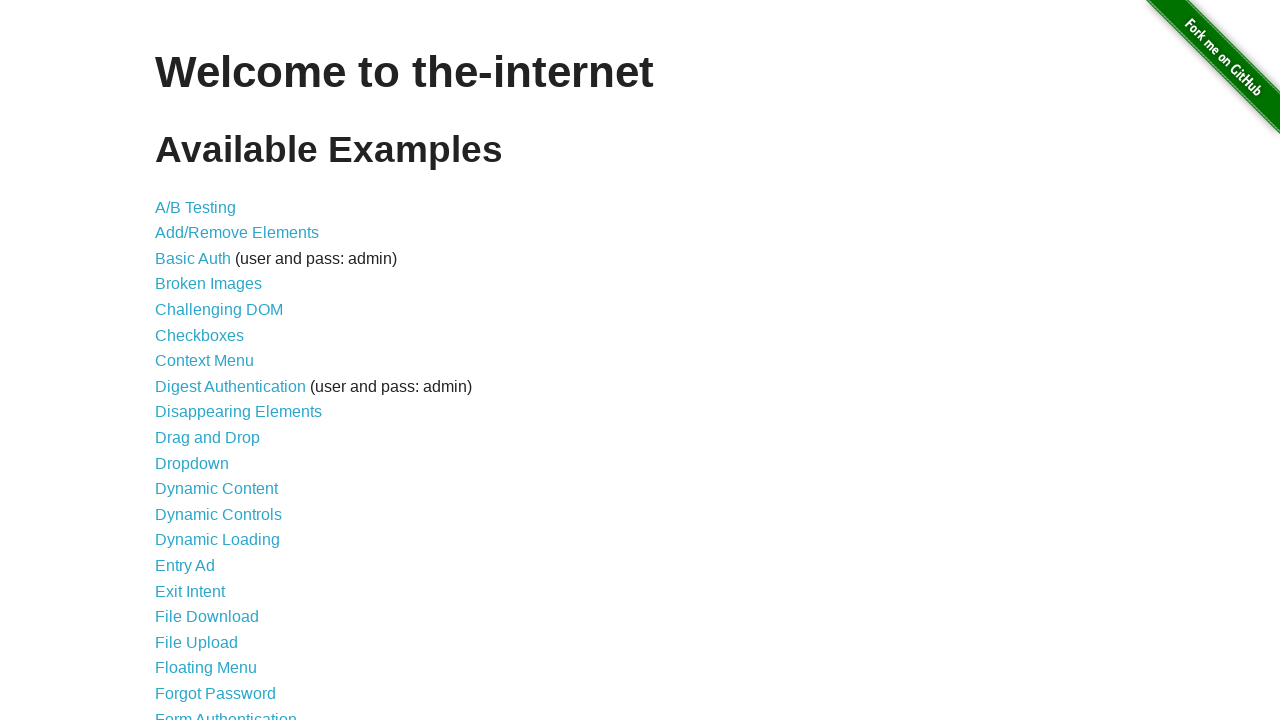

Clicked on Sortable Data Tables link at (230, 574) on text=Sortable Data Tables
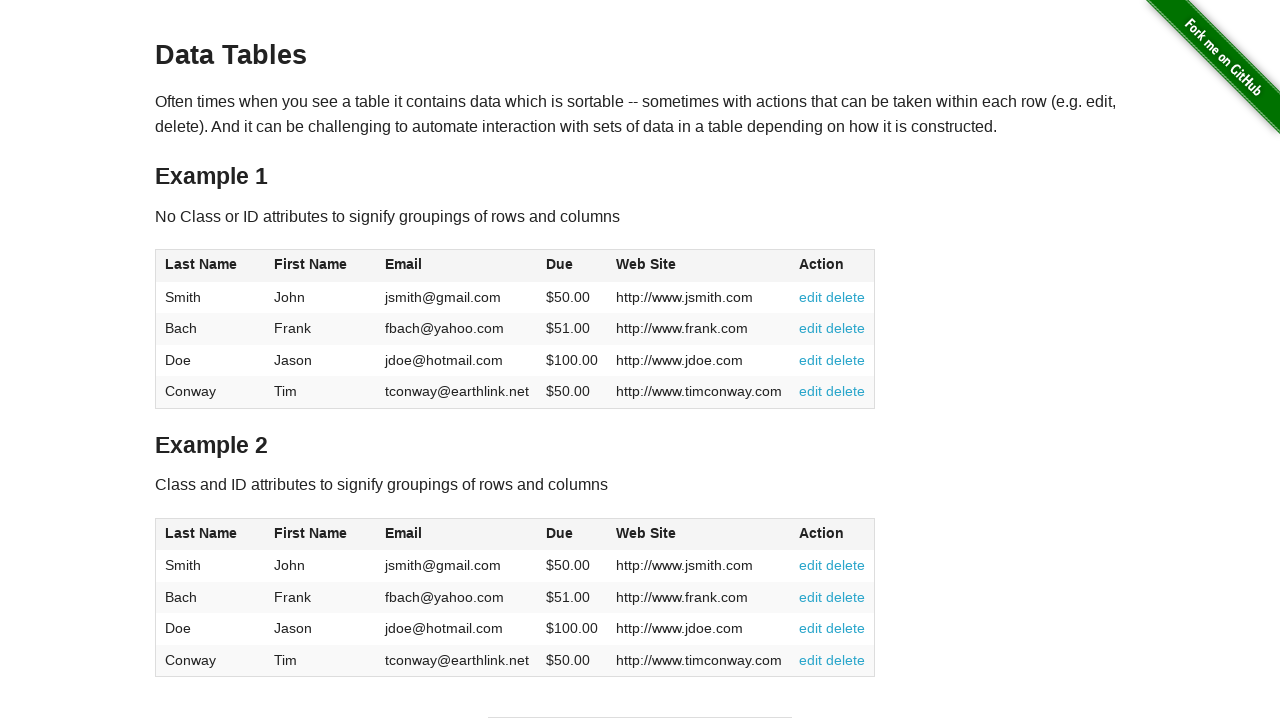

Table #table1 loaded successfully
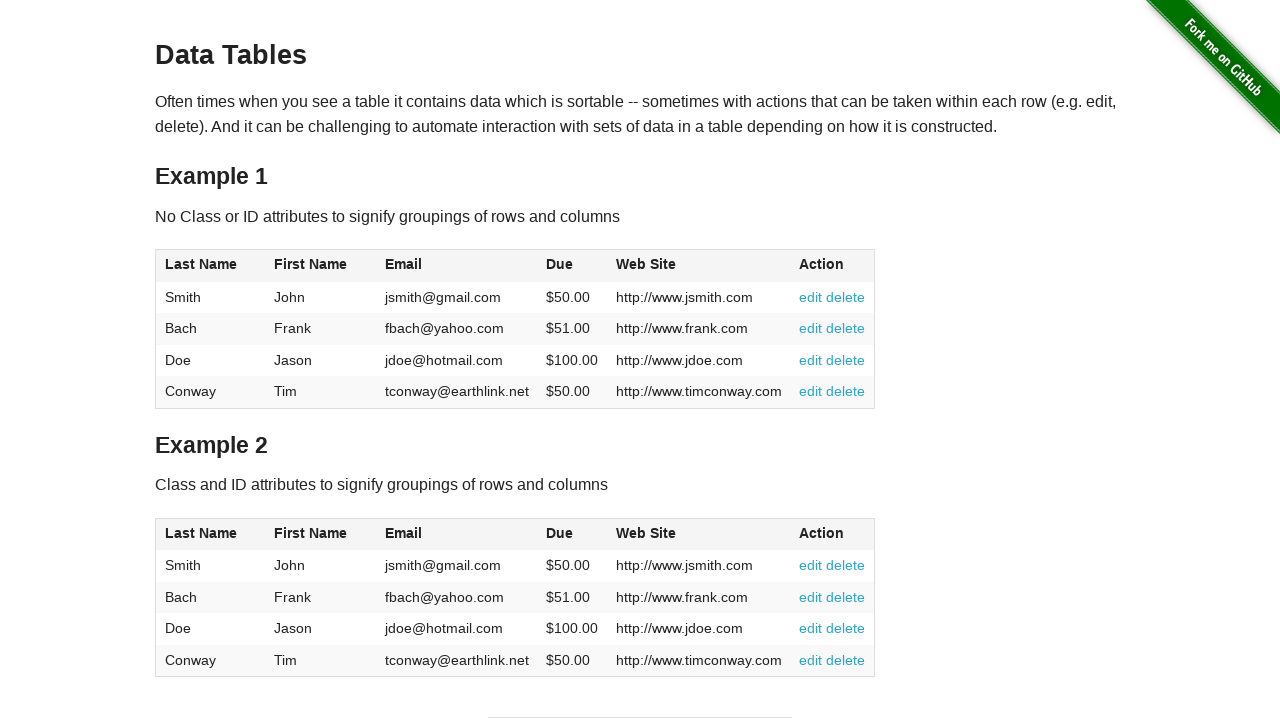

Retrieved all first name cells from second column of table
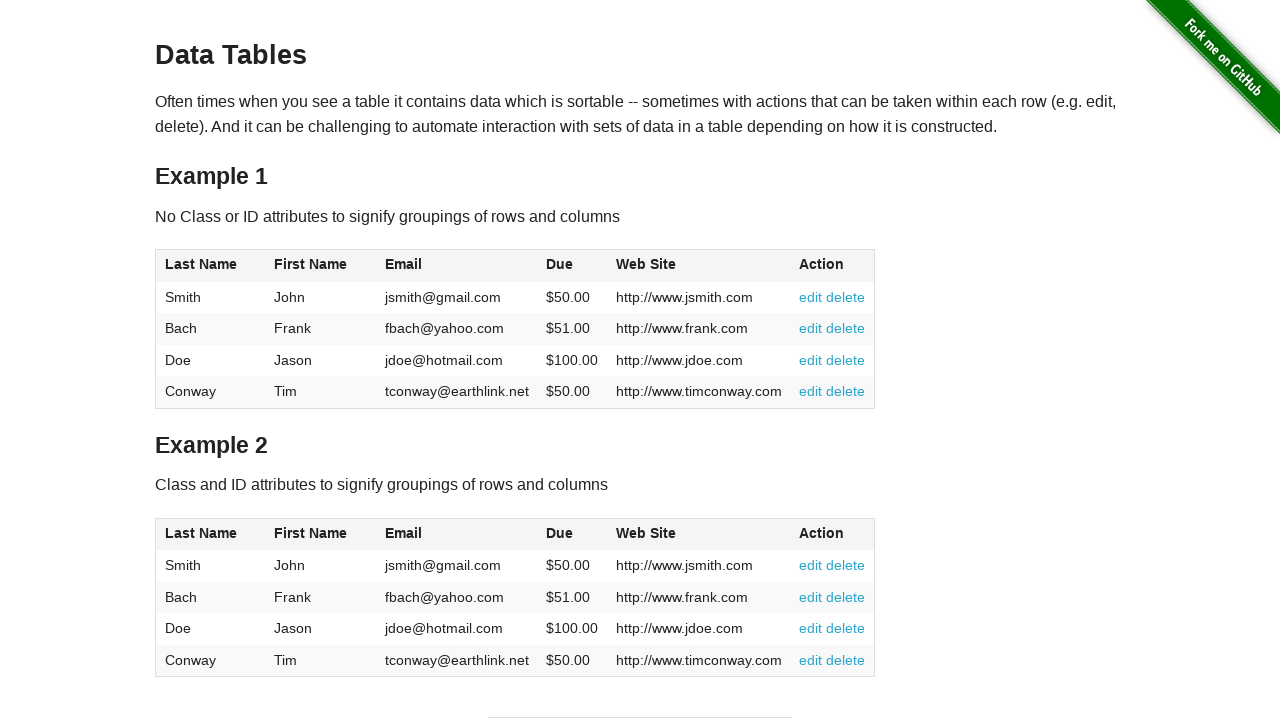

Verified first name 'John' in row 1
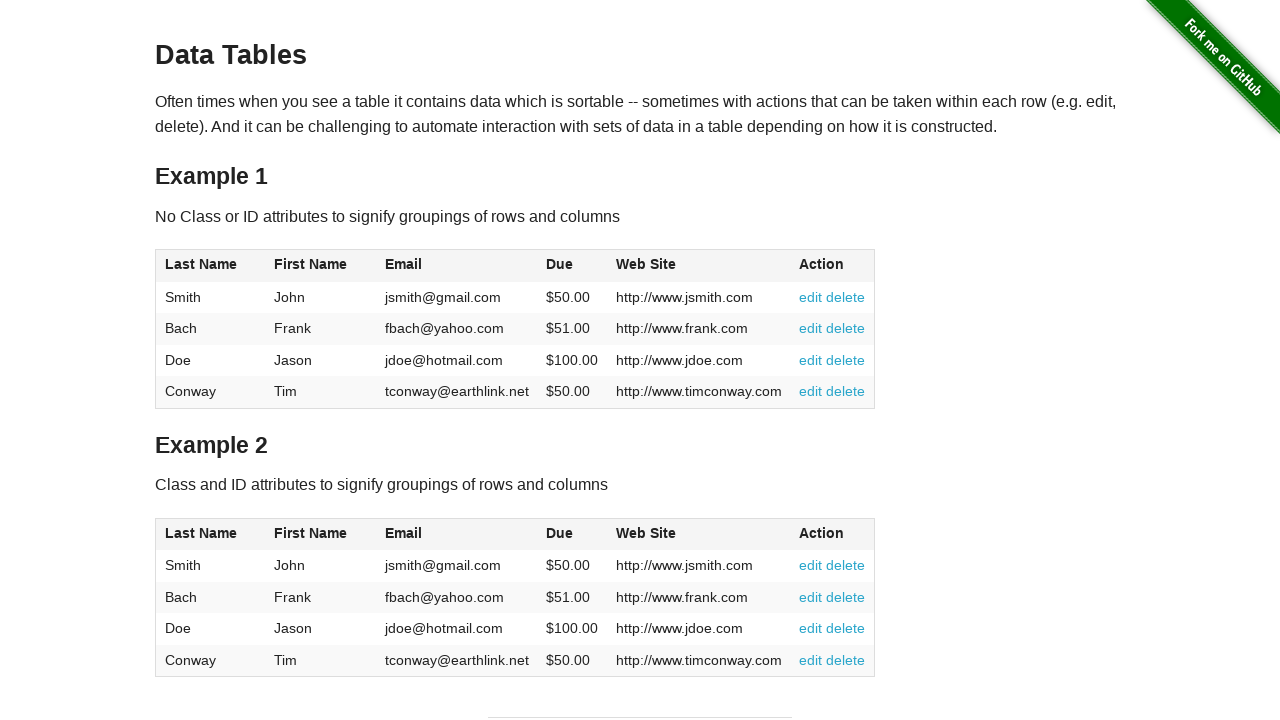

Verified first name 'Frank' in row 2
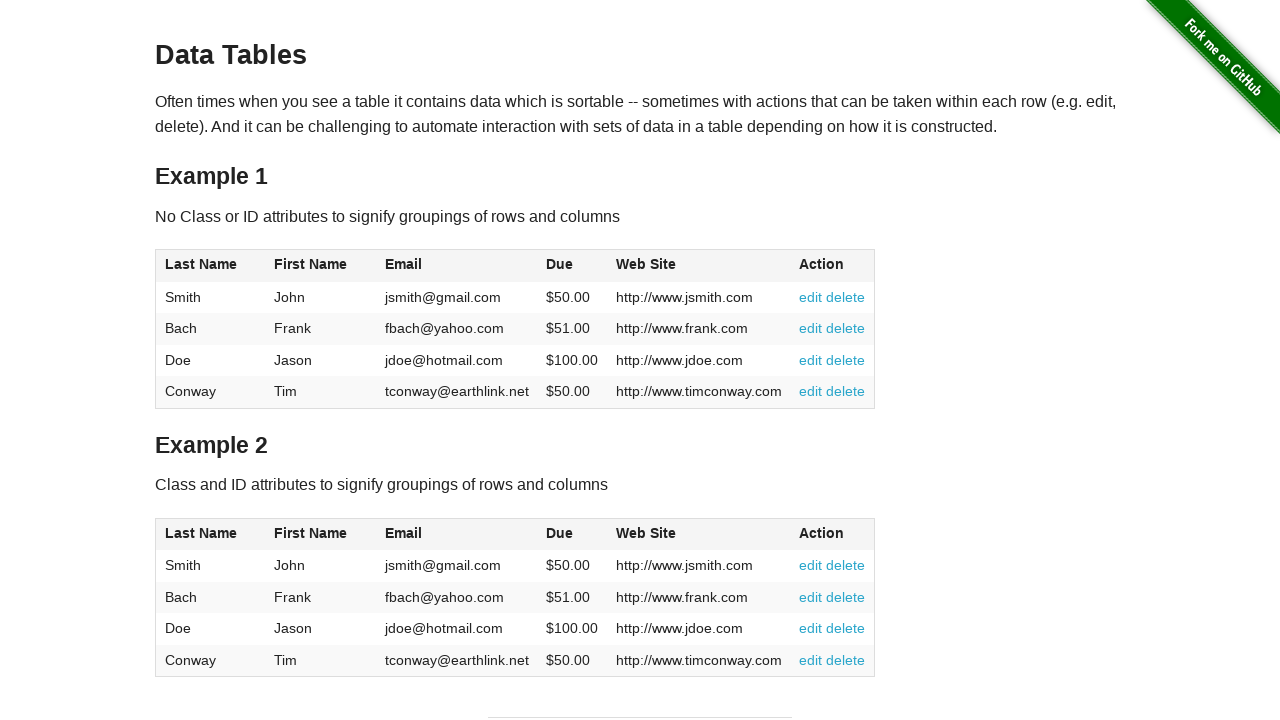

Verified first name 'Jason' in row 3
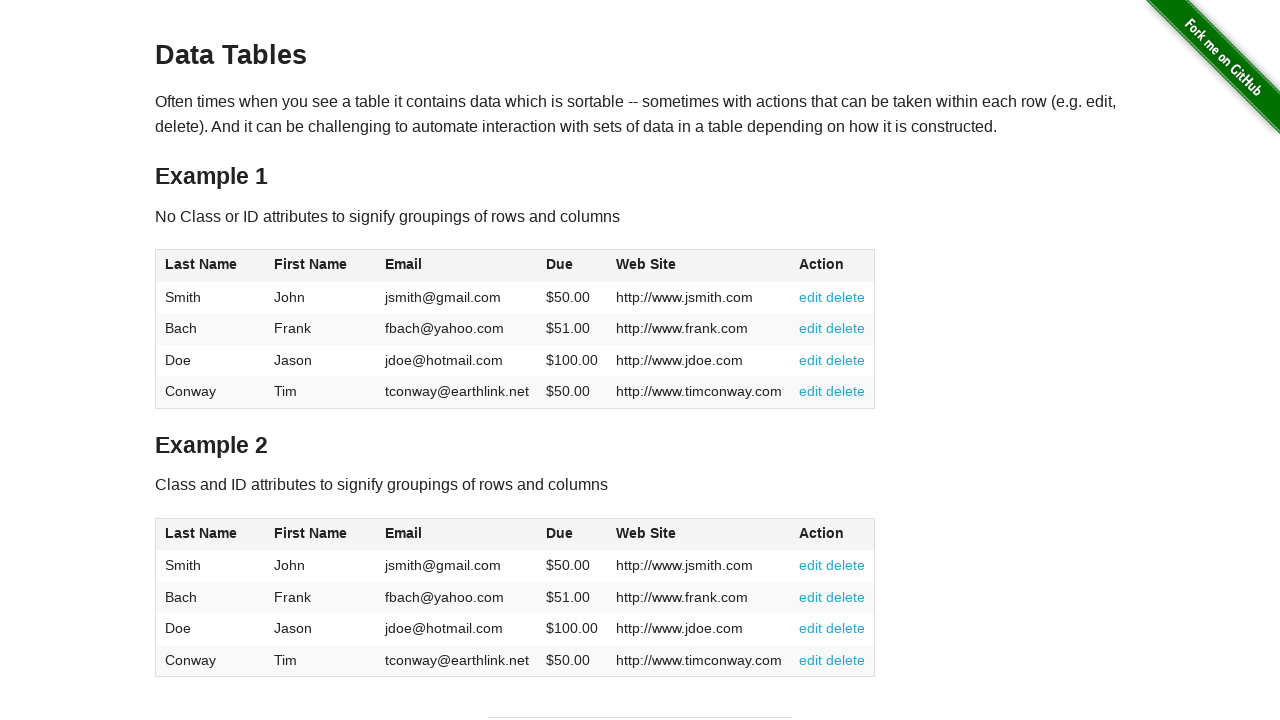

Verified first name 'Tim' in row 4
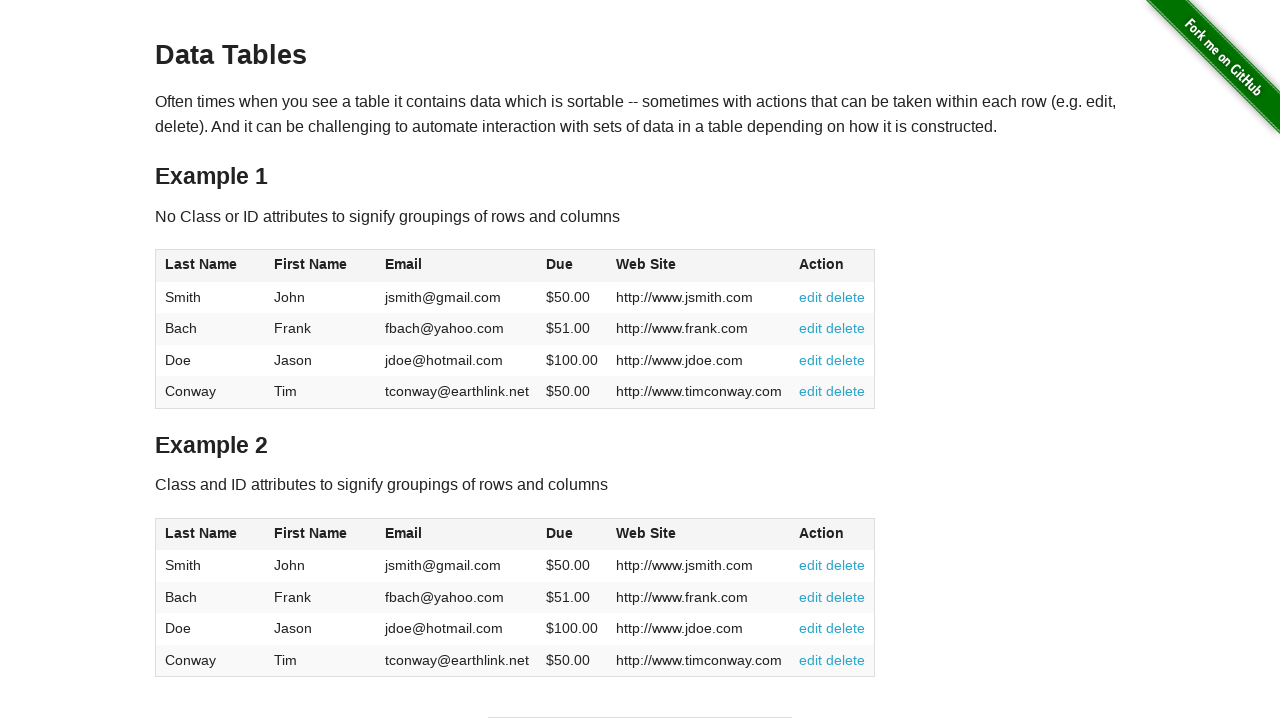

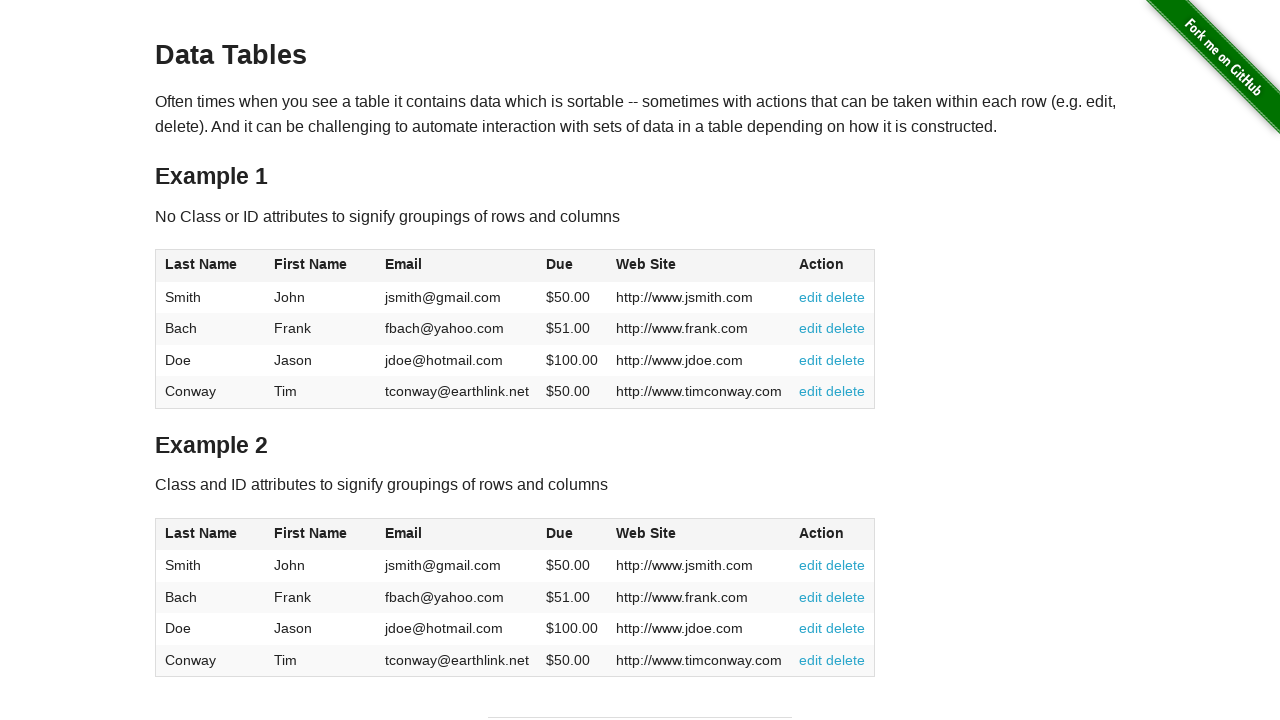